Navigates to Dan Murphy's beer listing page and waits for product cards to load on the page

Starting URL: https://www.danmurphys.com.au/beer/all

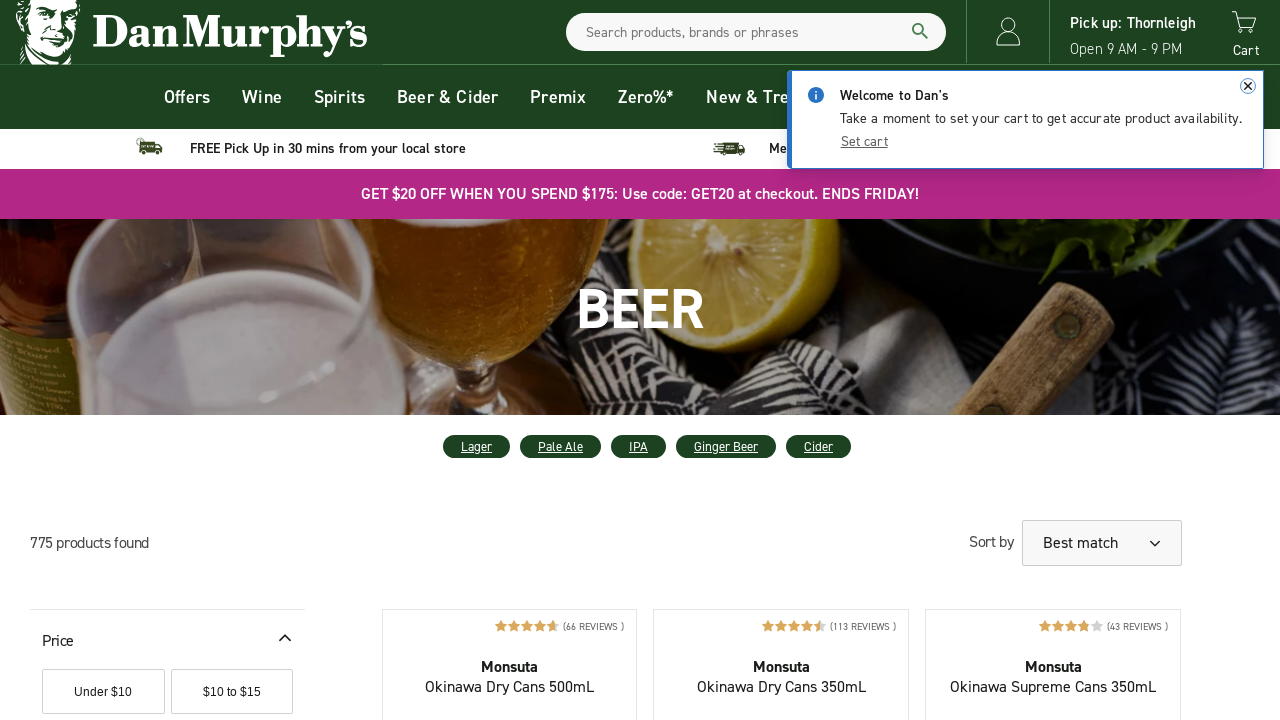

Navigated to Dan Murphy's beer listing page
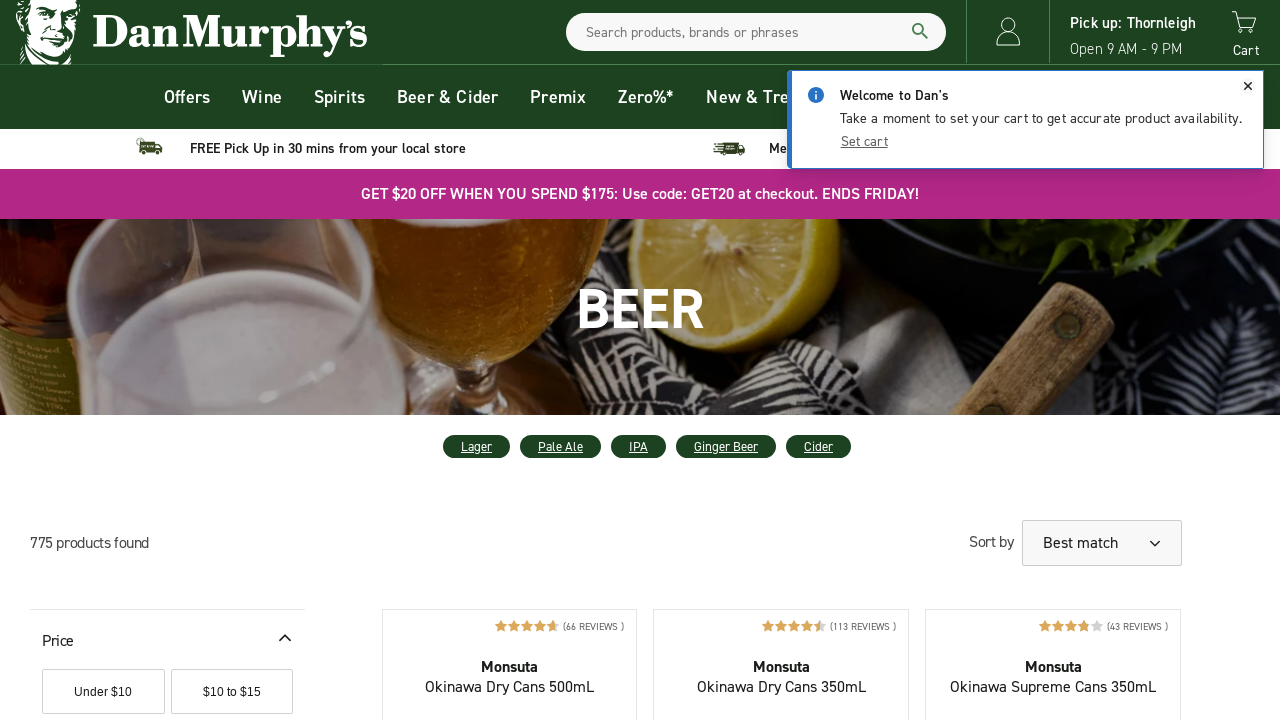

Product cards loaded on the page
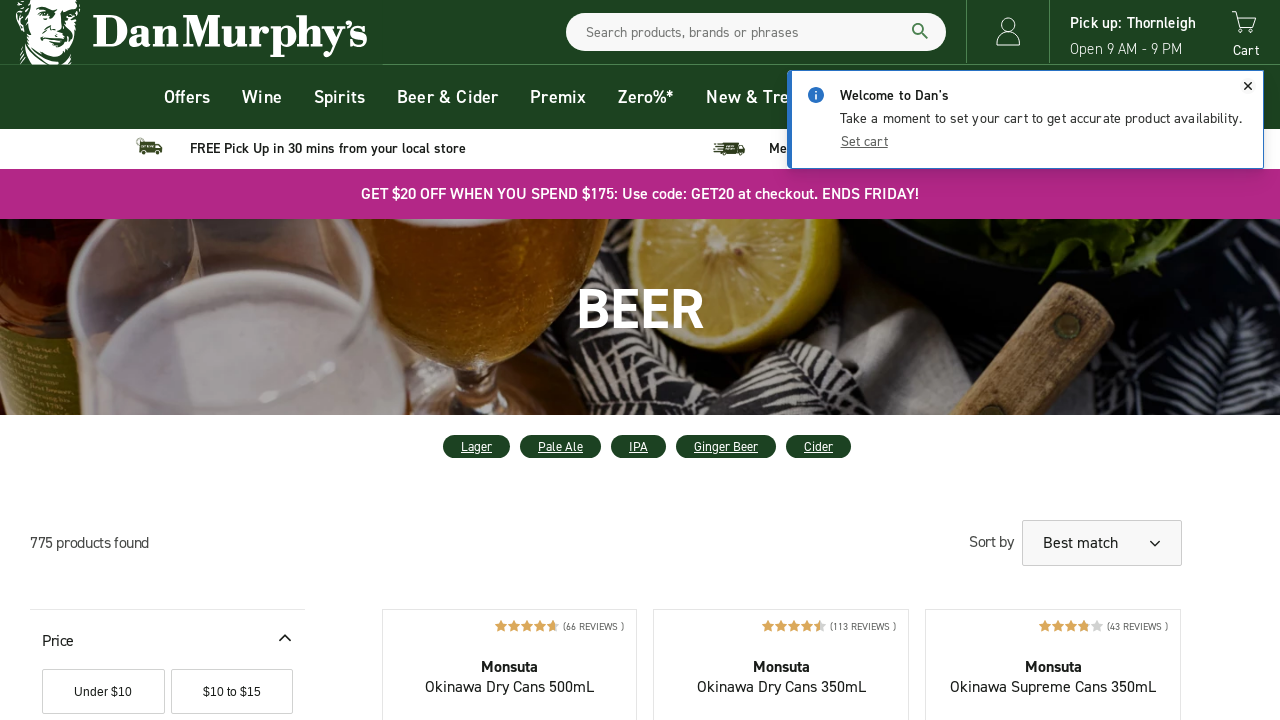

Product titles are now visible
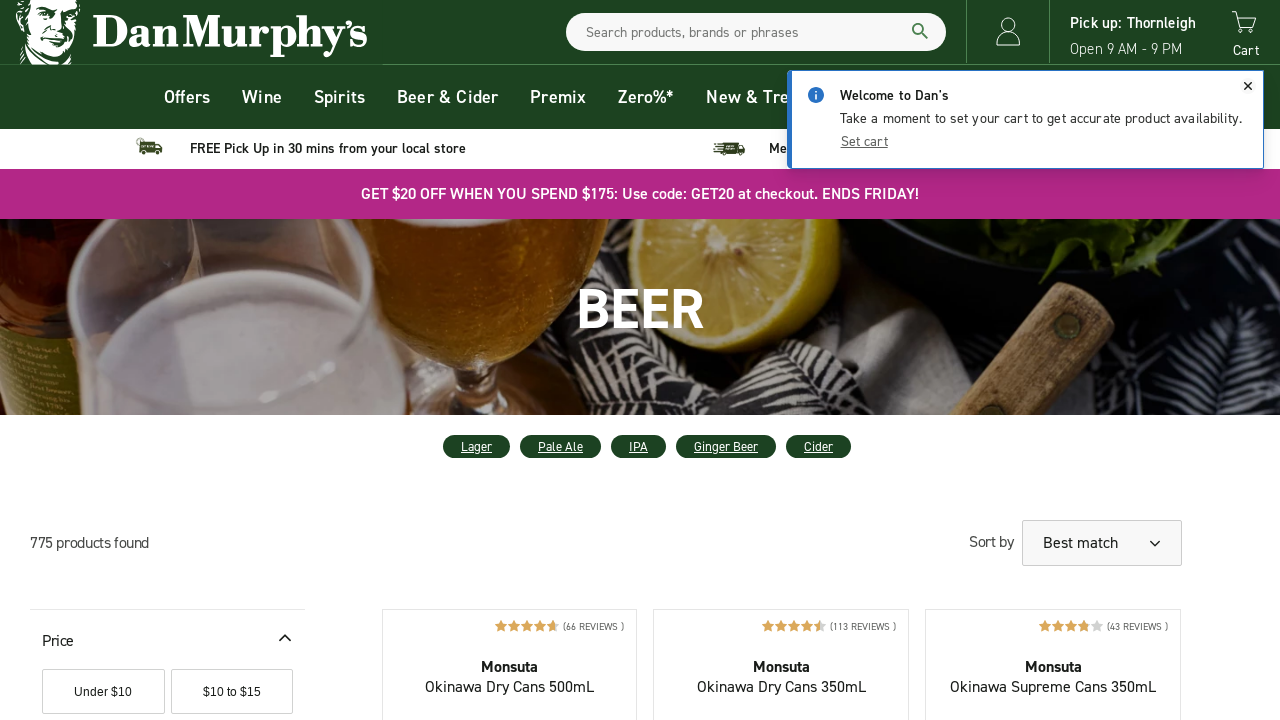

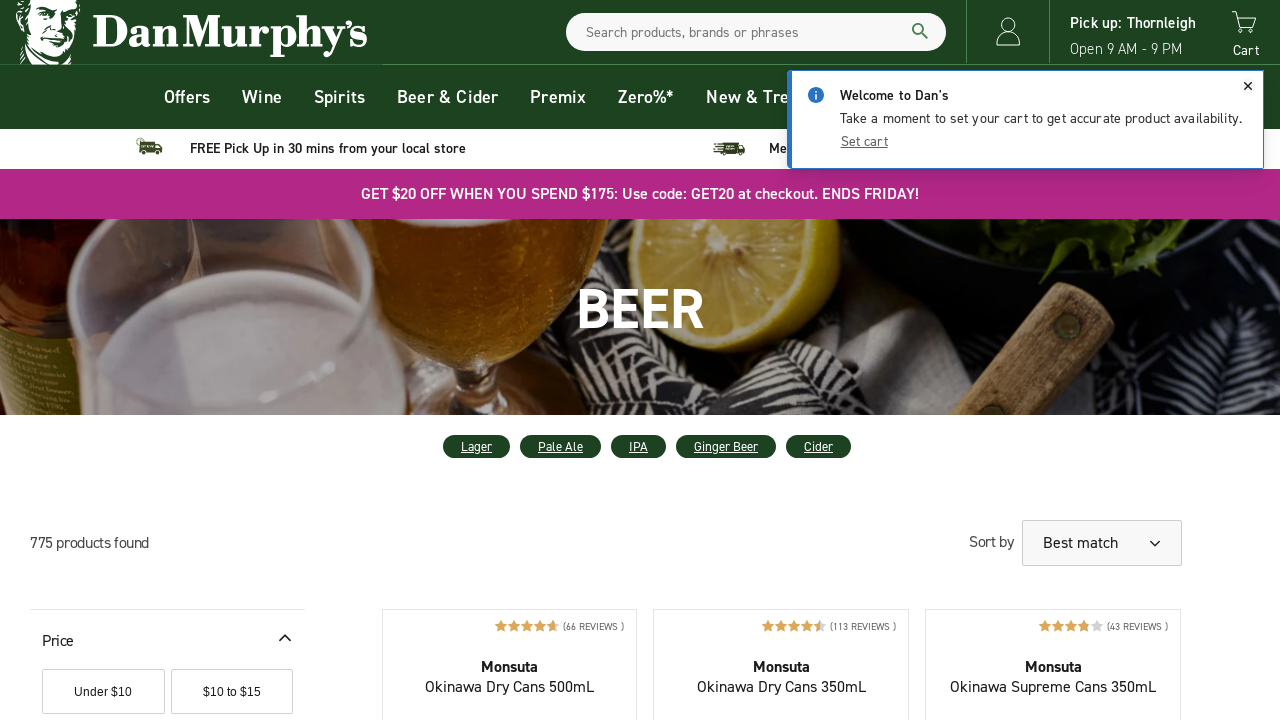